Tests frame switching by locating a specific frame element using CSS selector and typing a name into its text input field.

Starting URL: https://ui.vision/demo/webtest/frames/

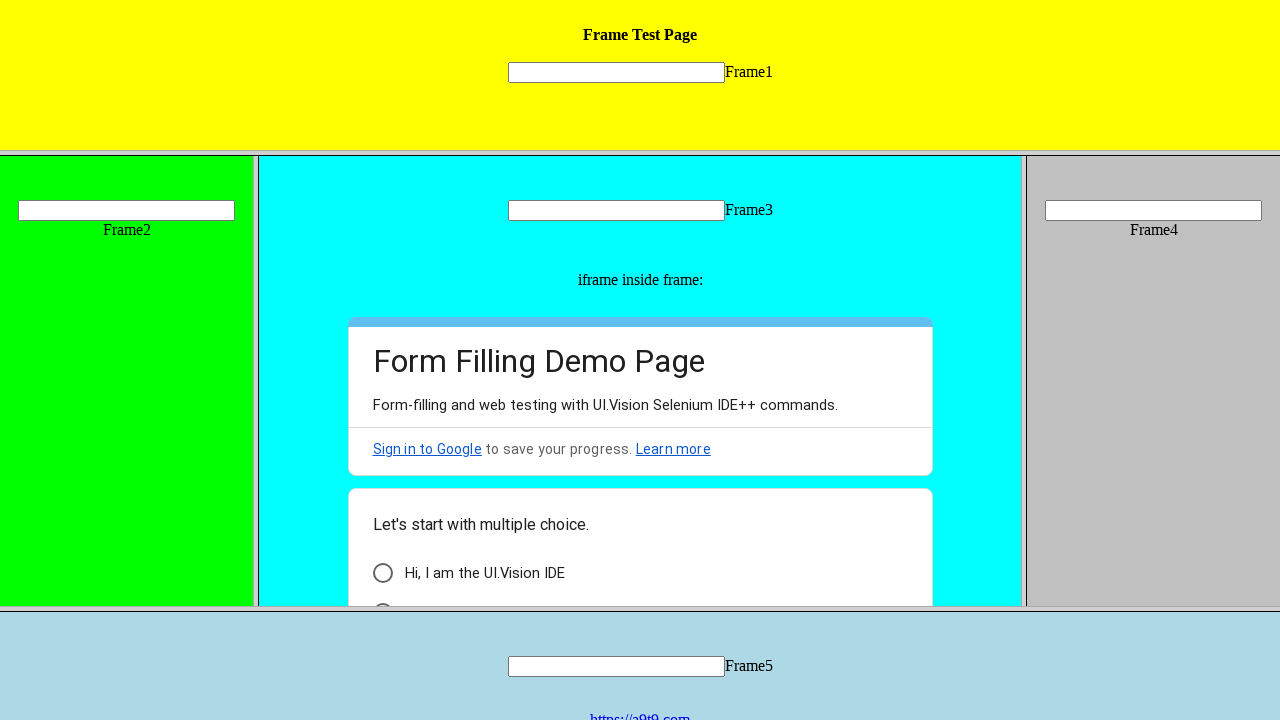

Located frame 2 using CSS selector matching frame_2.html
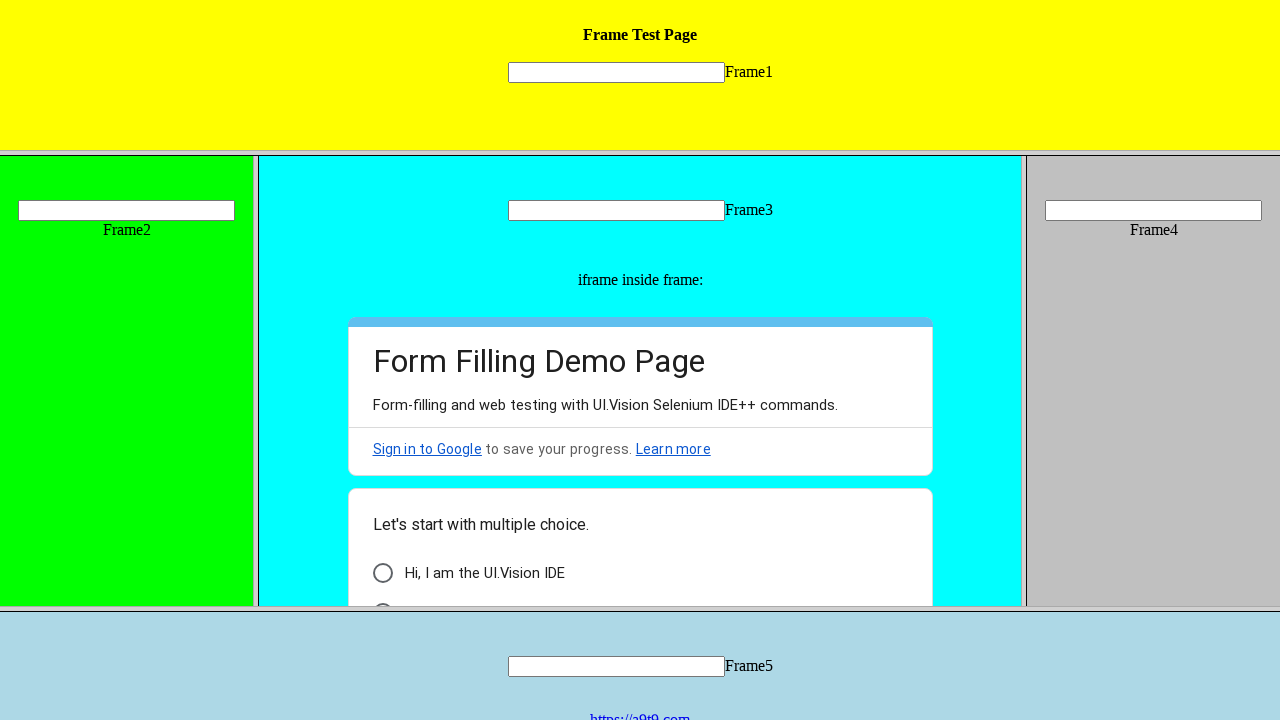

Filled text input field in frame 2 with 'Kumar' on frame[src*='frame_2.html'] >> internal:control=enter-frame >> input[name='mytext
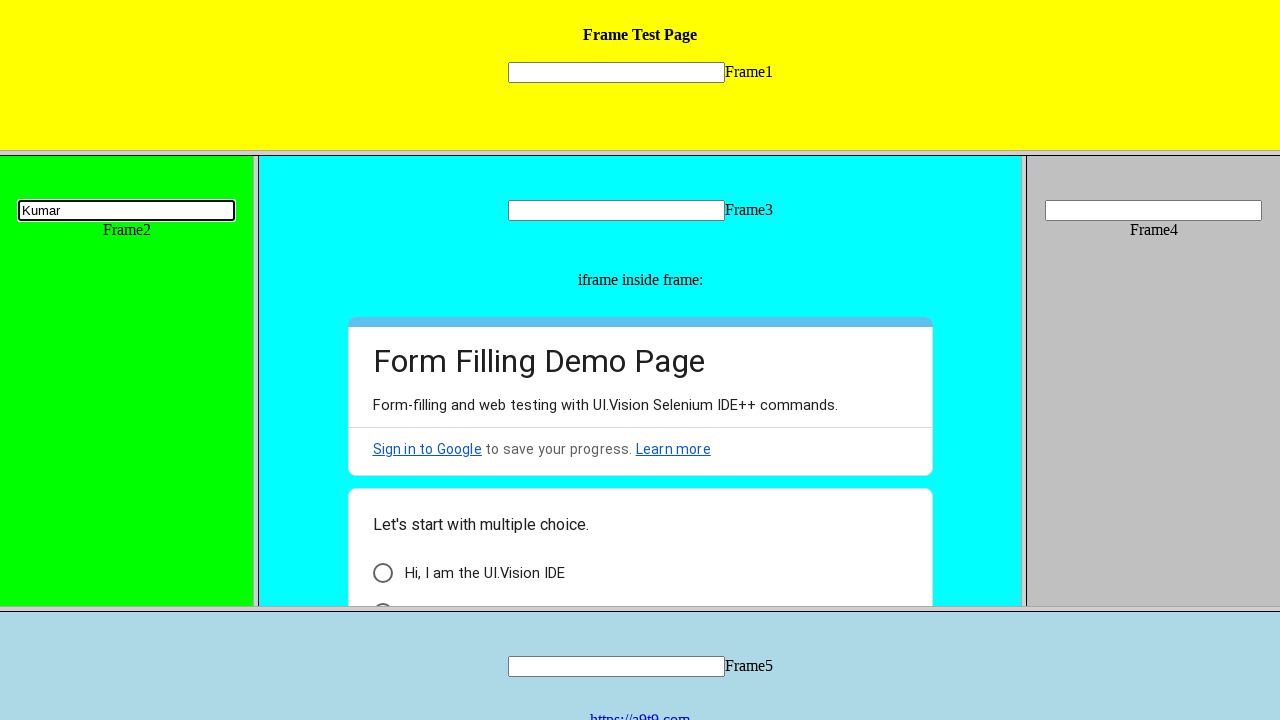

Verified that 'Kumar' was successfully entered in the text input field
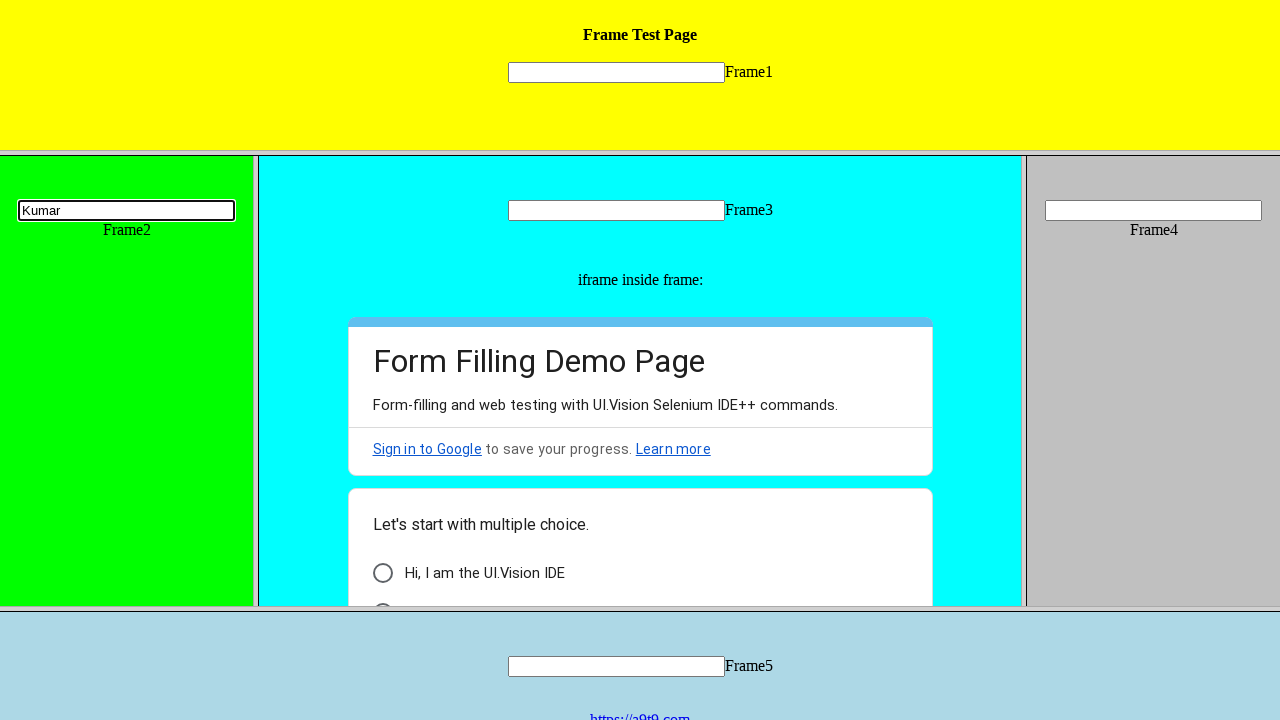

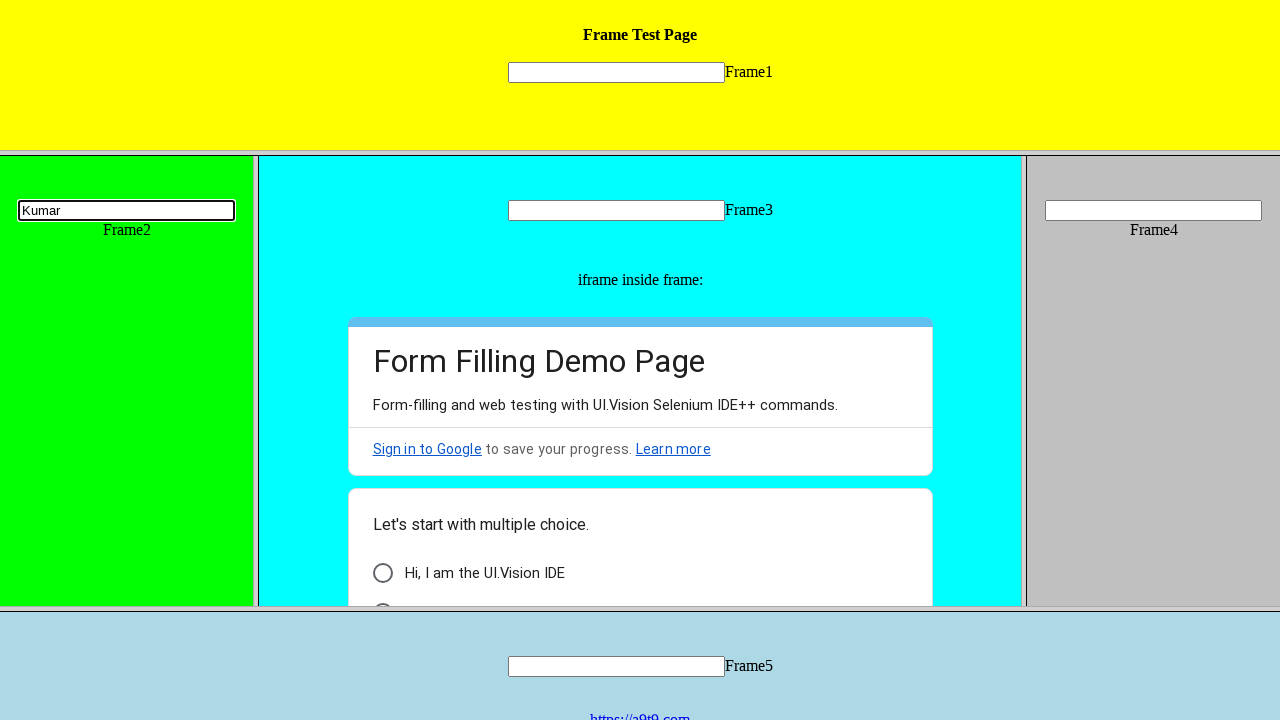